Automates a math challenge form by reading a value, calculating the result, filling the answer, selecting checkboxes and radio buttons, then submitting

Starting URL: http://suninjuly.github.io/math.html

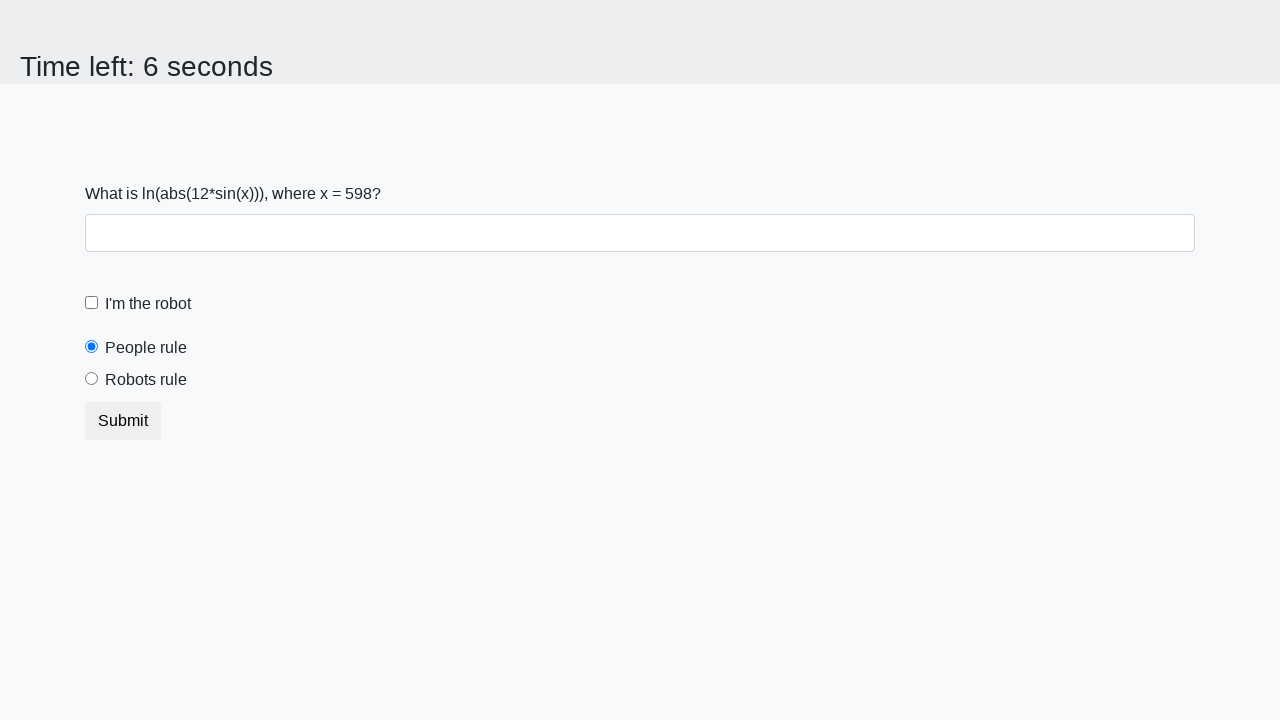

Retrieved x value from the math challenge form
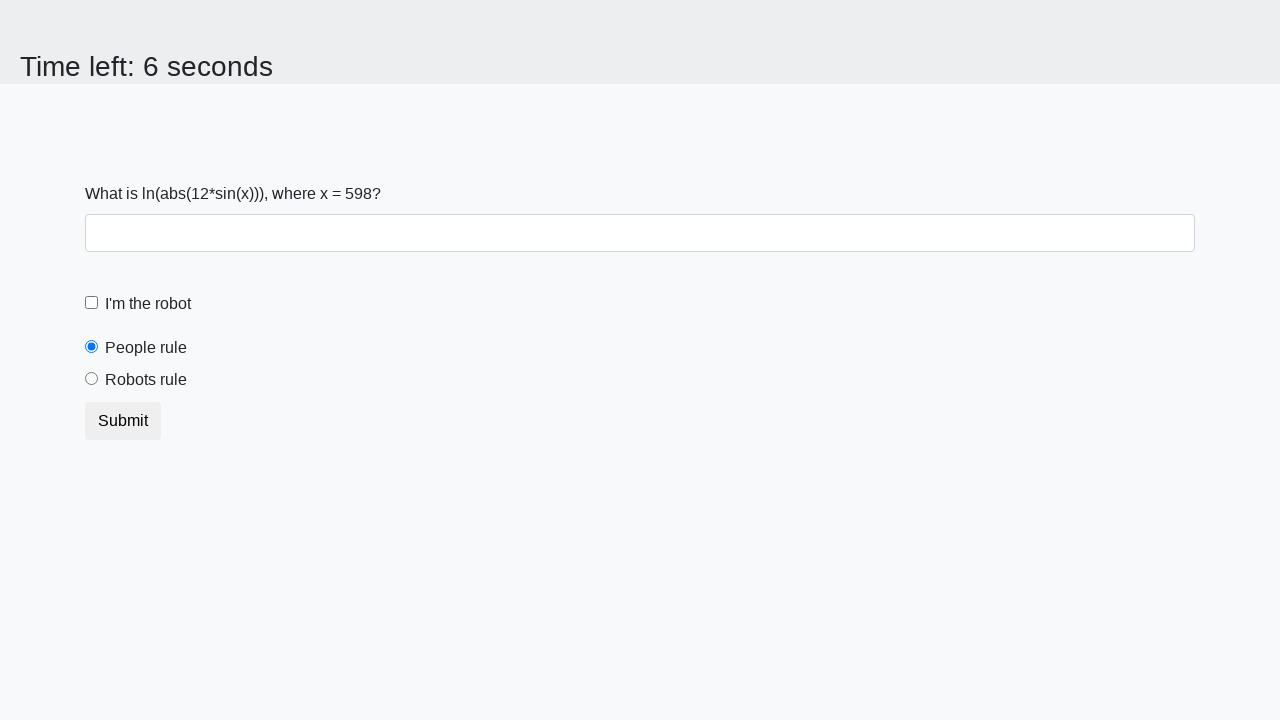

Calculated result using formula: log(abs(12*sin(598))) = 2.36839877986621
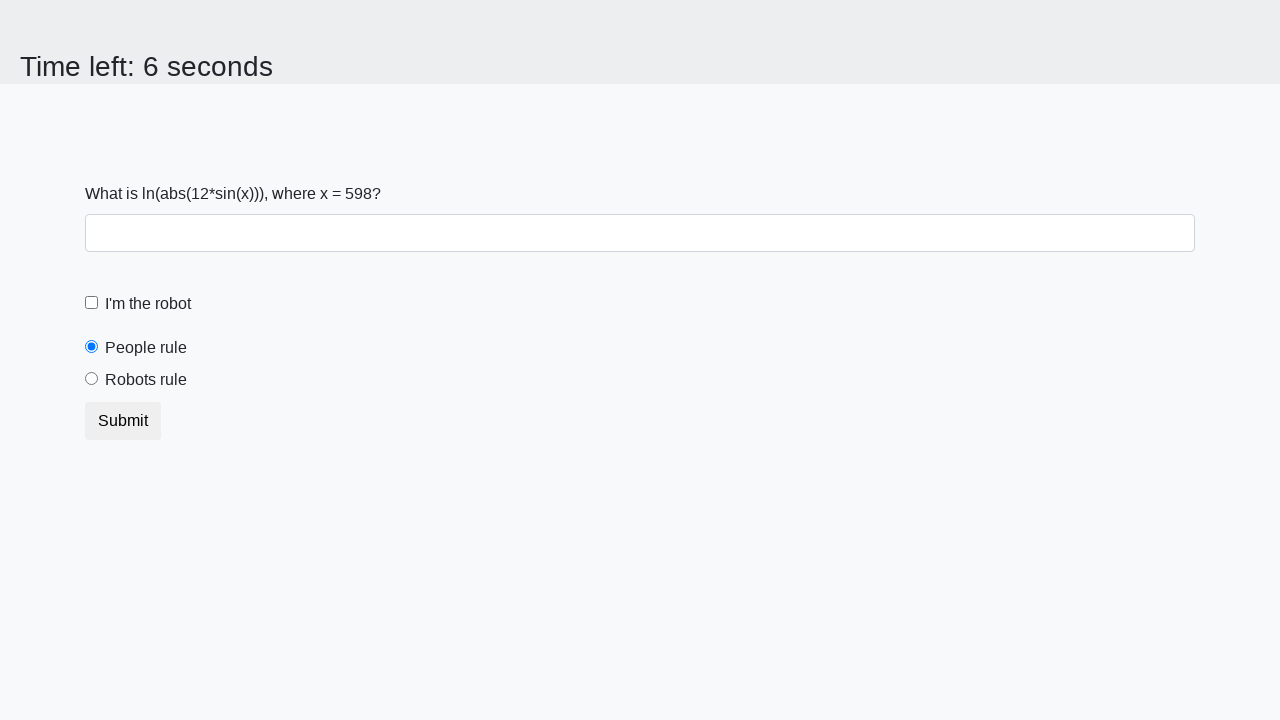

Filled answer field with calculated value: 2.36839877986621 on .form-control
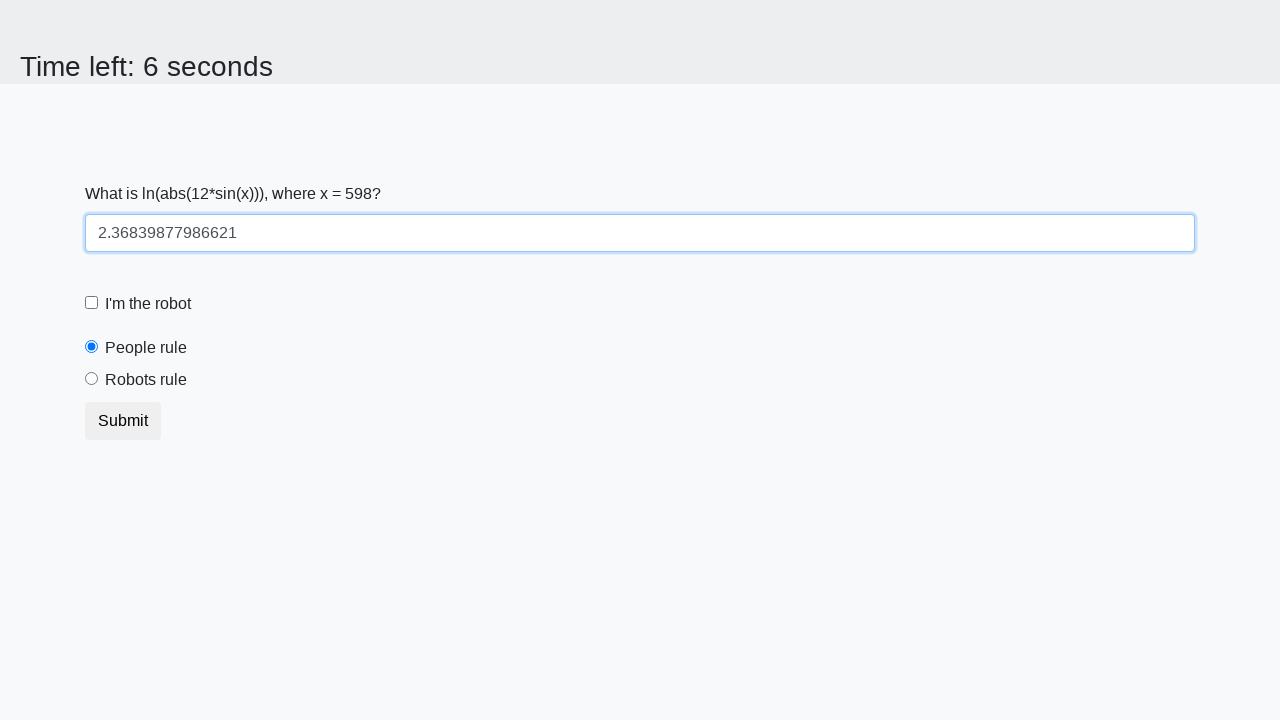

Clicked the robot checkbox at (148, 304) on label.form-check-label[for="robotCheckbox"]
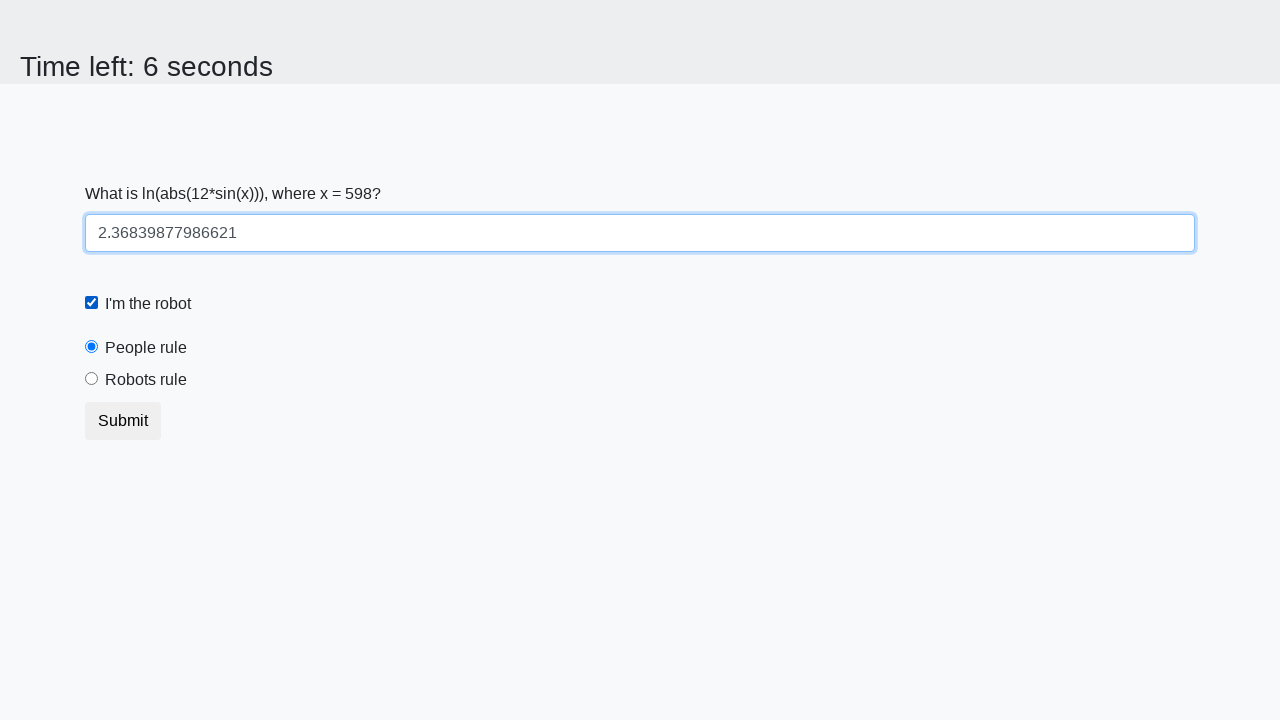

Clicked the robots rule radio button at (146, 380) on label.form-check-label[for="robotsRule"]
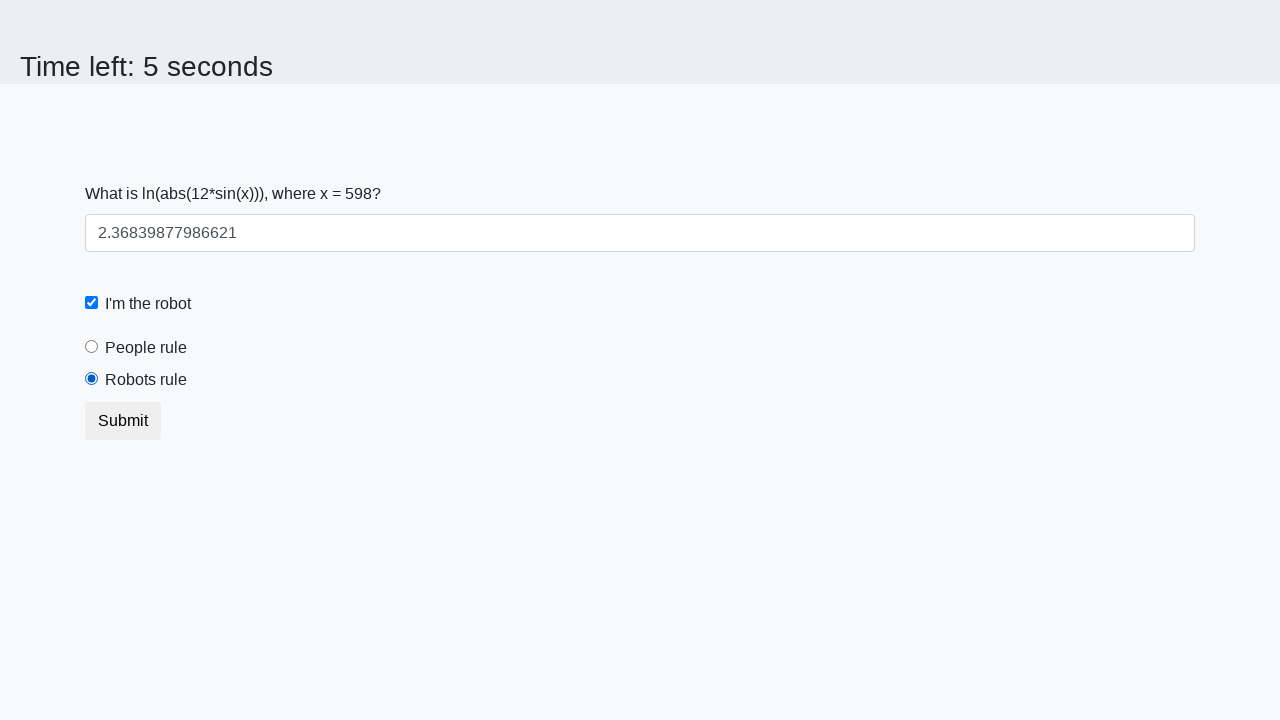

Clicked the submit button to submit the form at (123, 421) on button
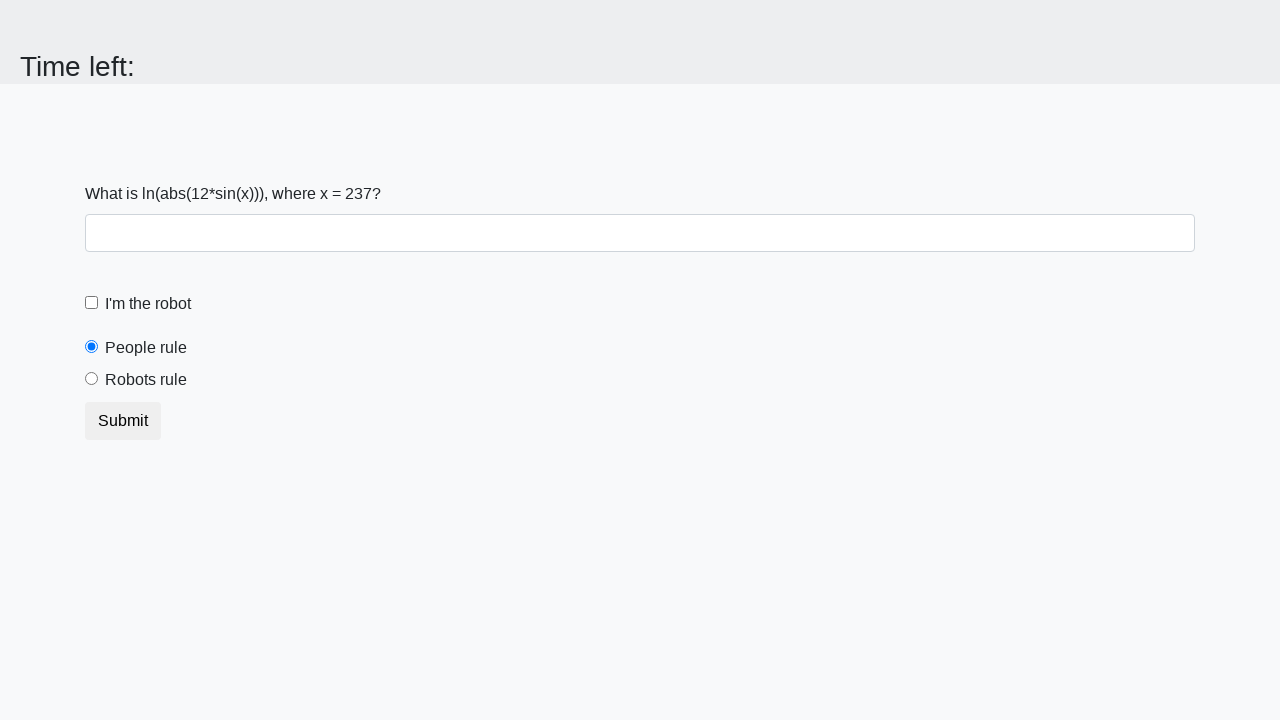

Waited for the form submission result
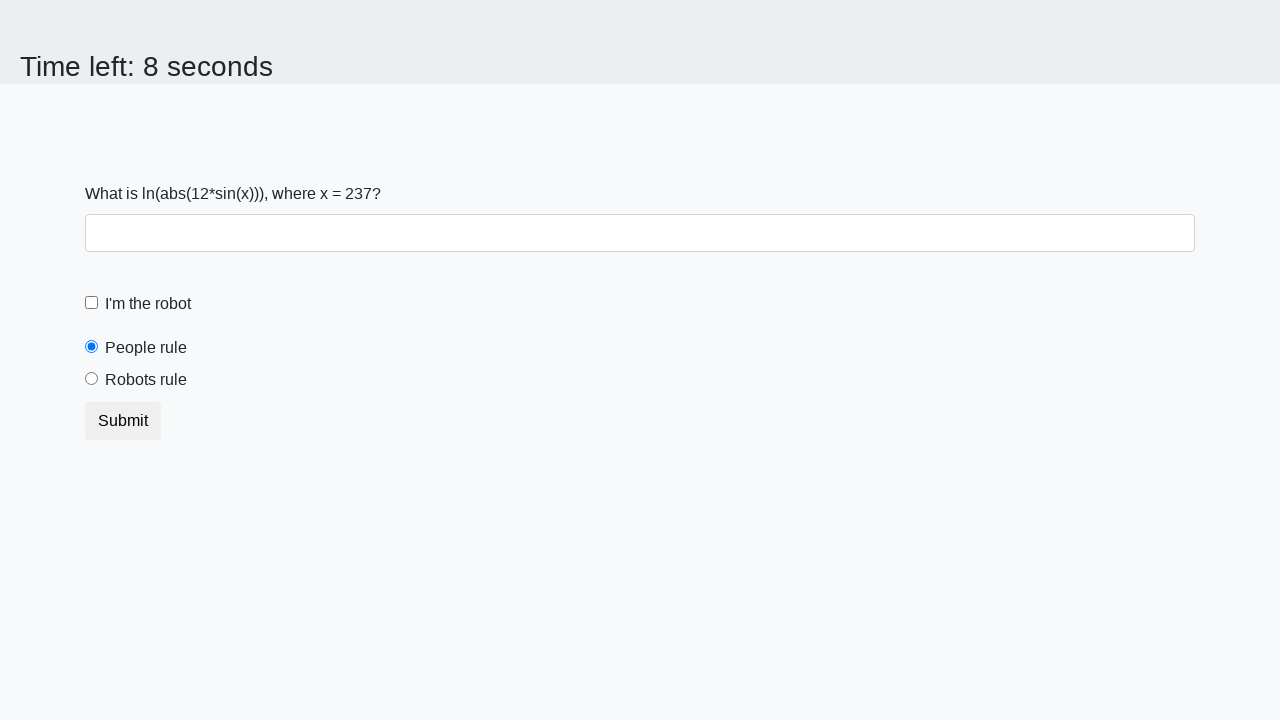

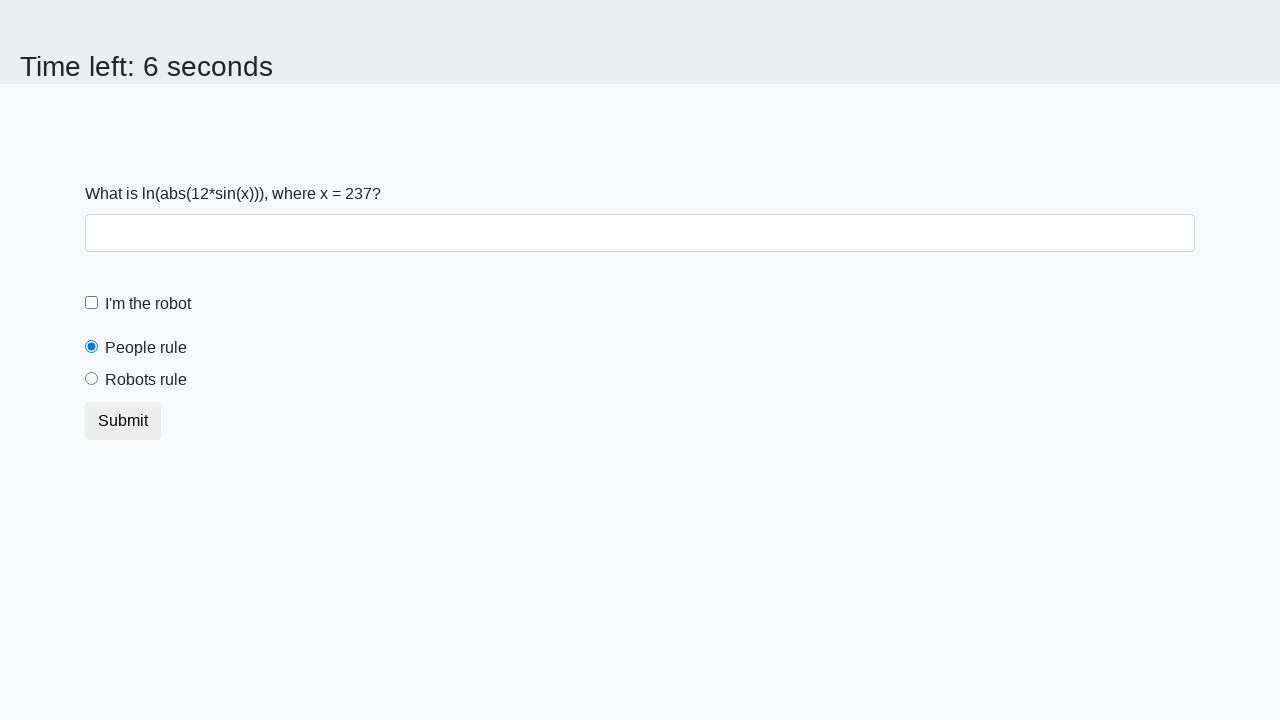